Tests getting element information from the logo and verifies it is visible

Starting URL: https://duckduckgo.com/

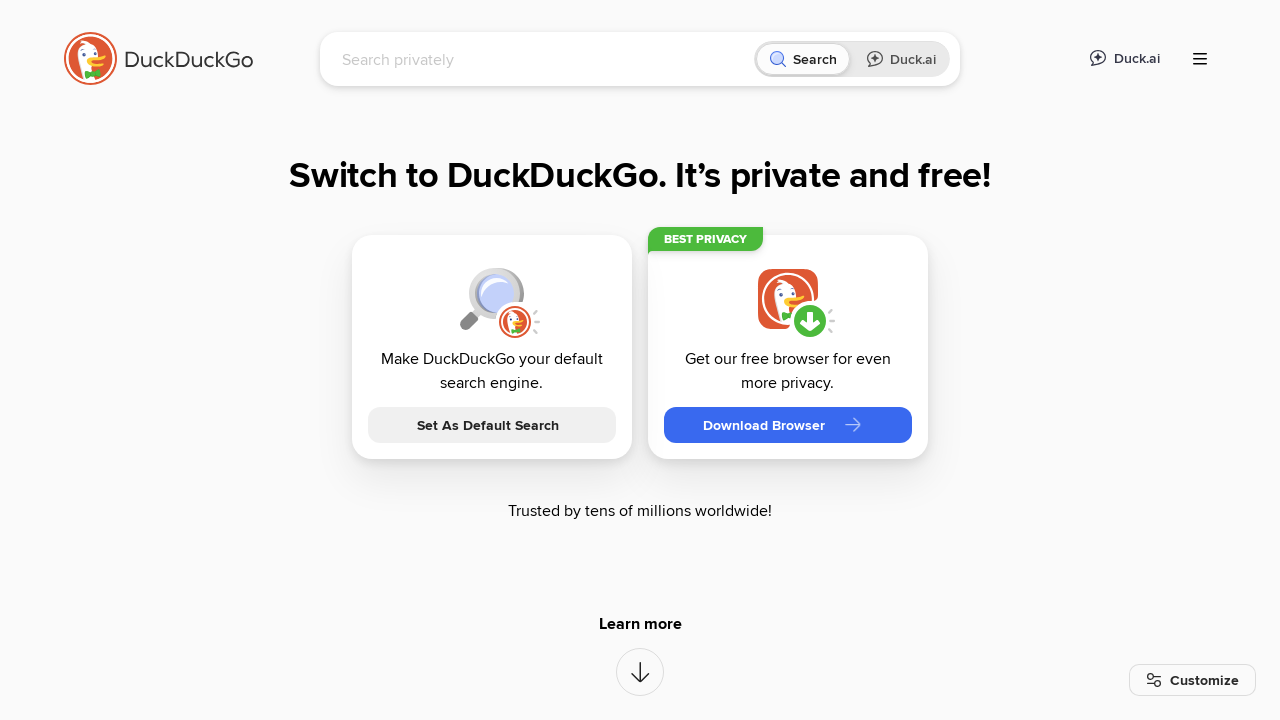

Located the logo element using XPath selector
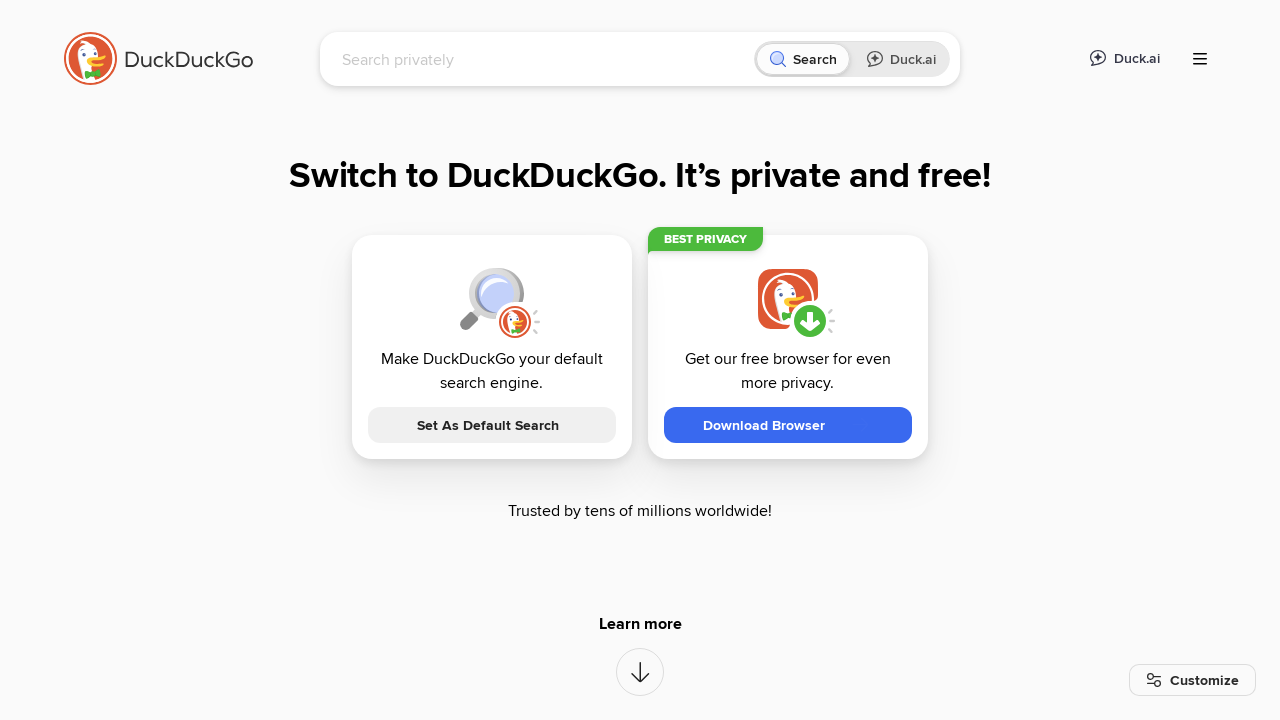

Verified logo element is visible
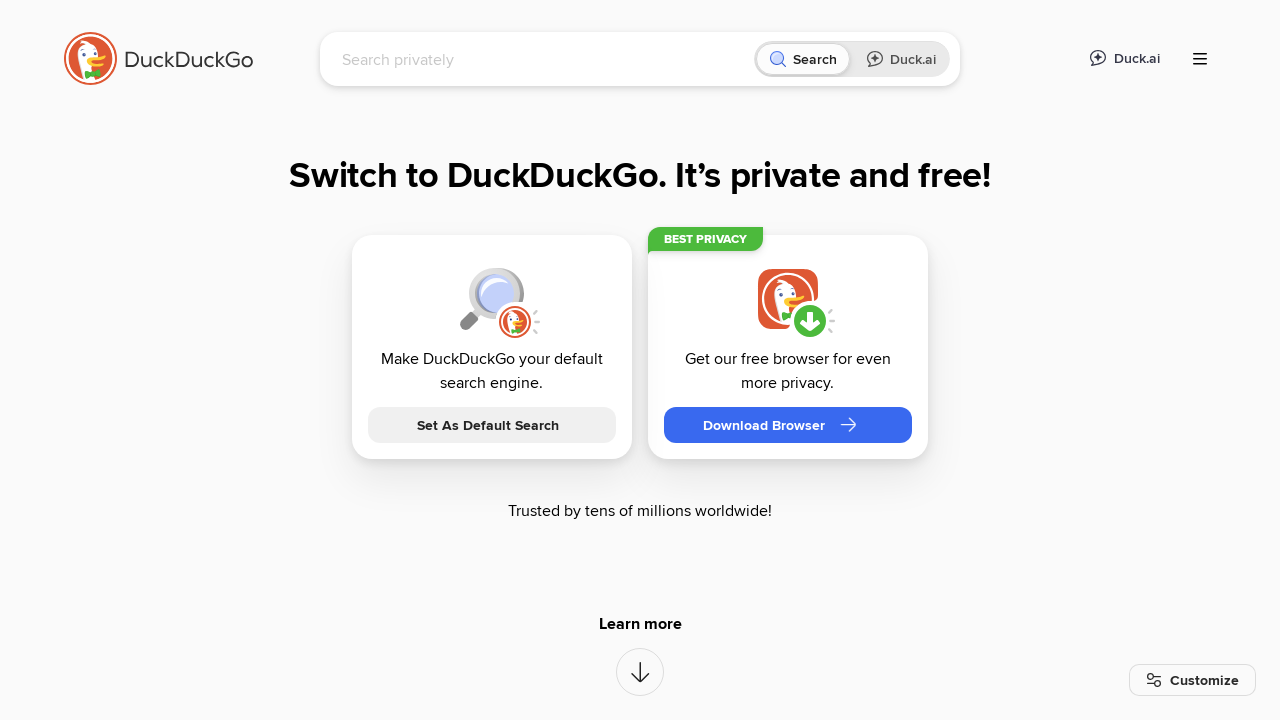

Retrieved text content from logo element
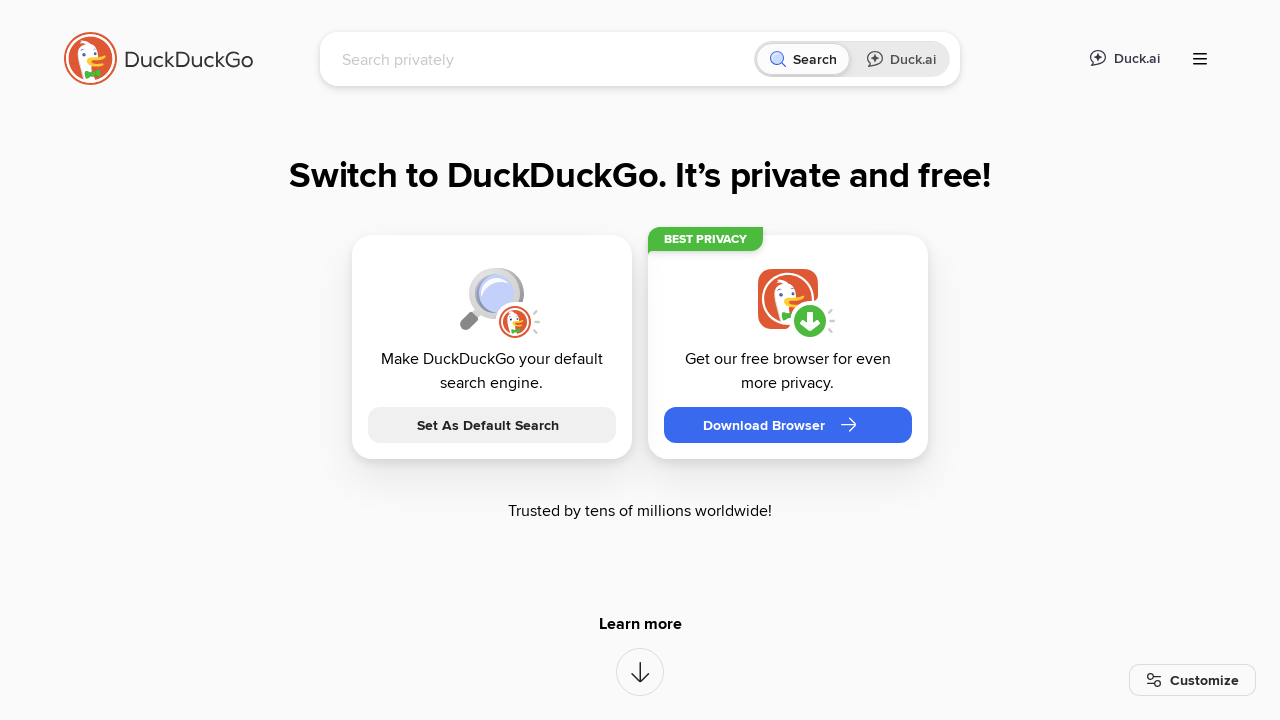

Asserted that logo text does not contain 'error'
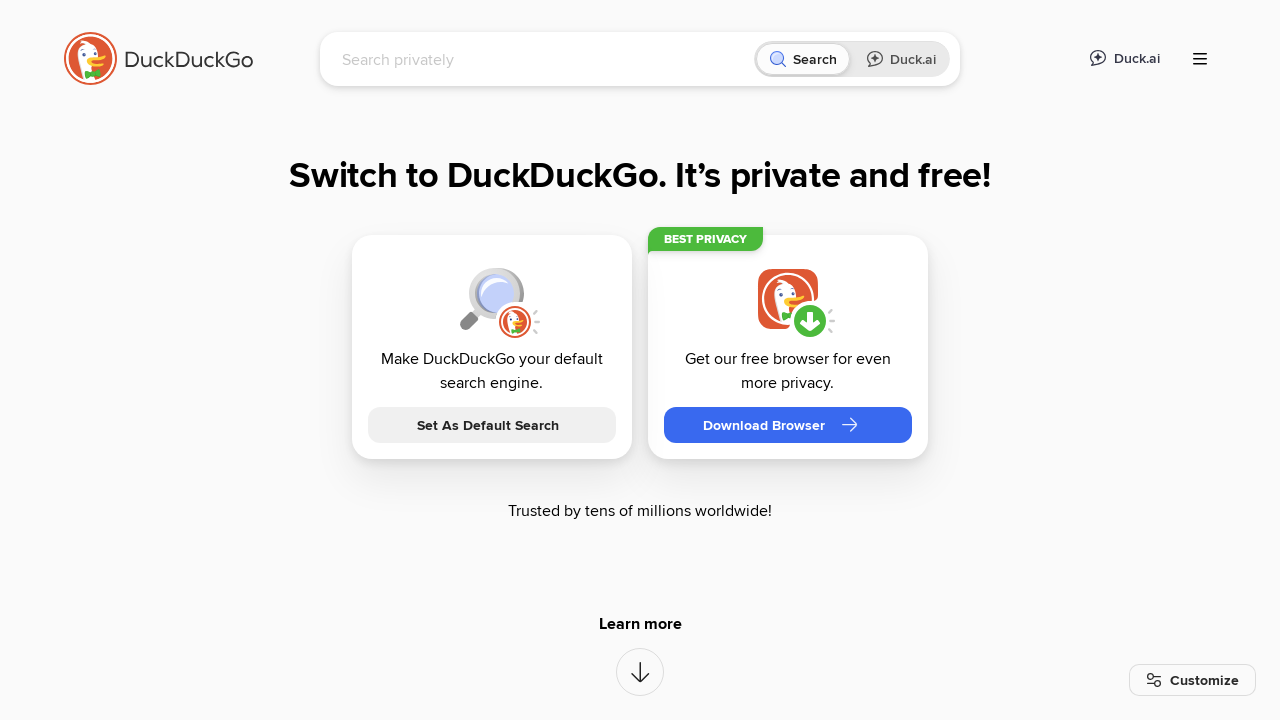

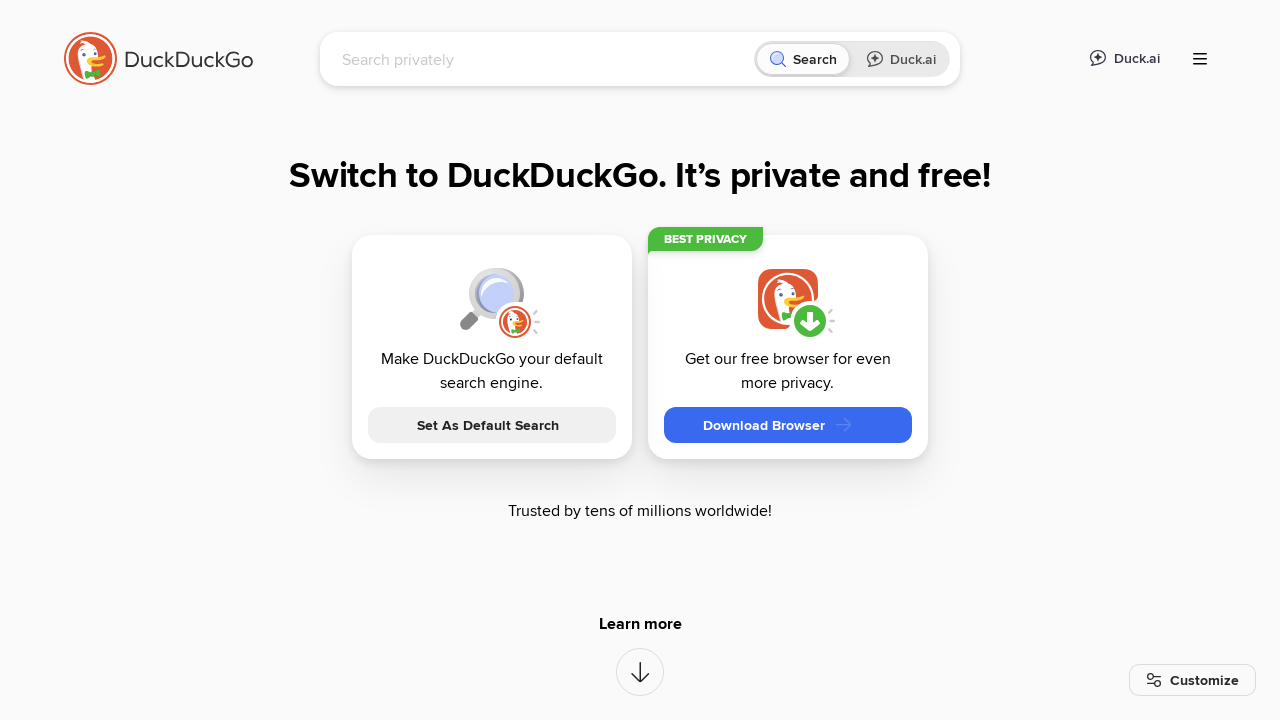